Navigates to the Hovers page and hovers over avatar figures to reveal hidden user names

Starting URL: https://the-internet.herokuapp.com

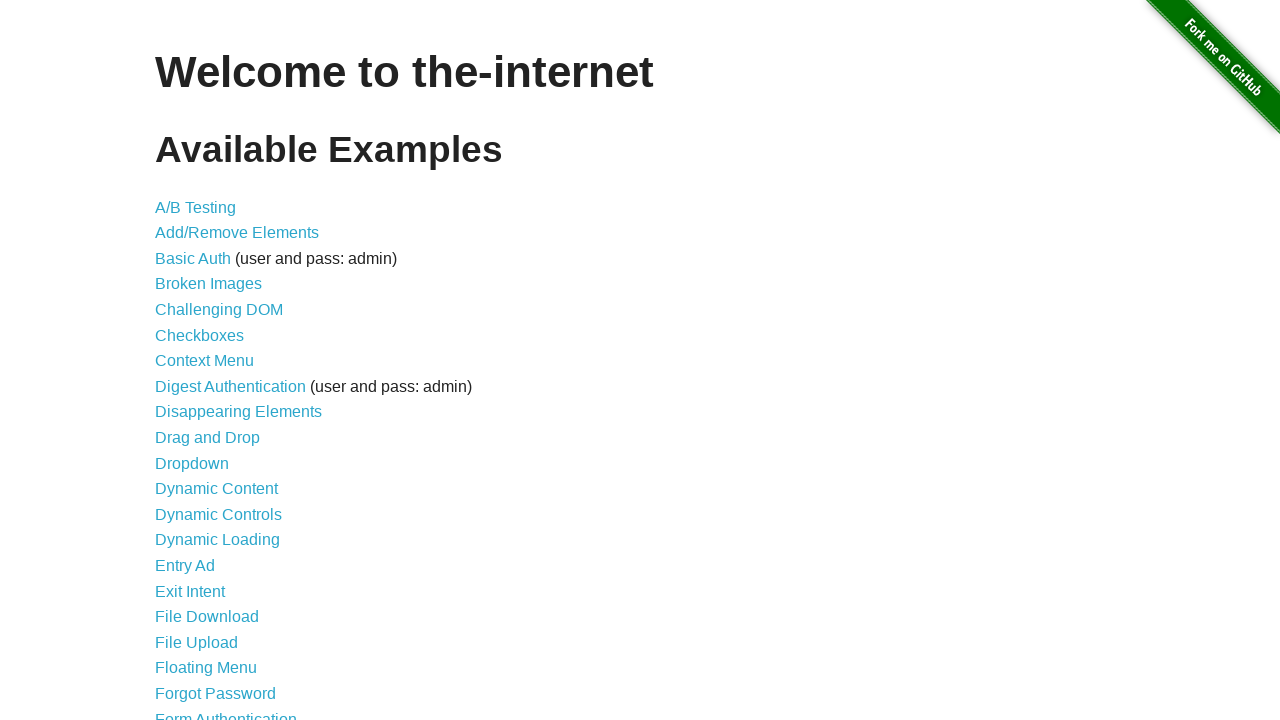

Clicked on Hovers link at (180, 360) on text=Hovers
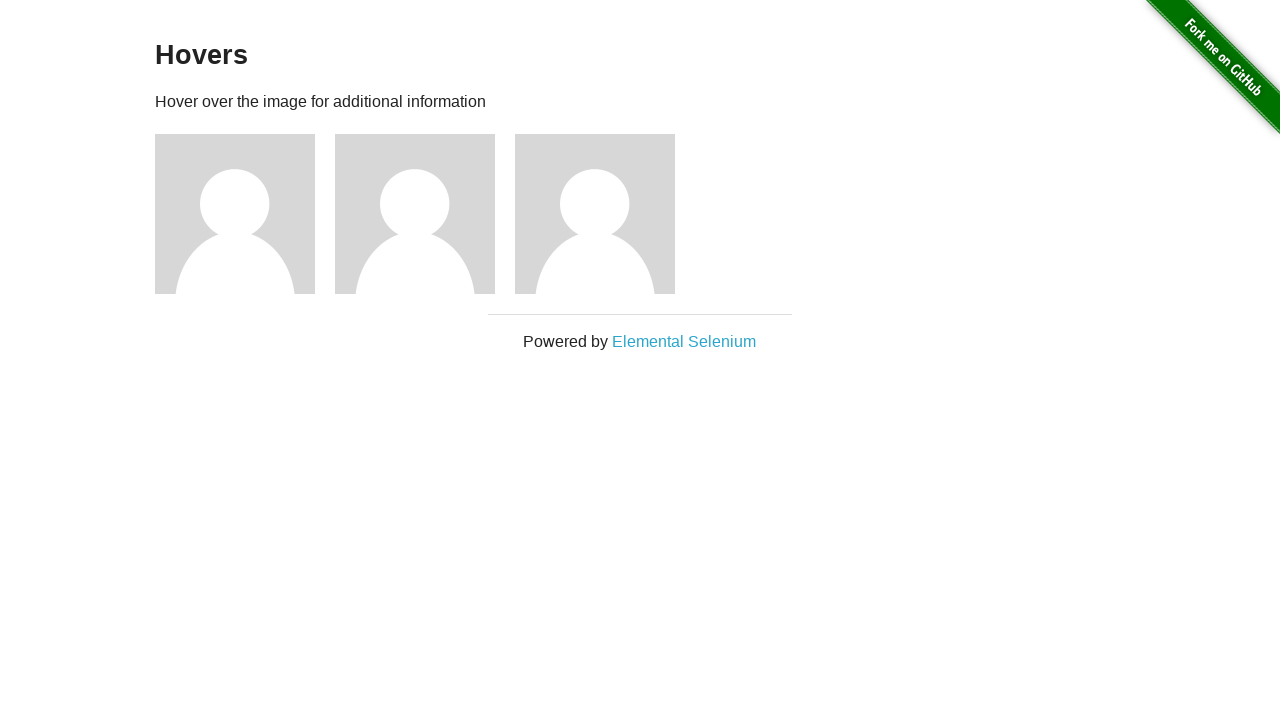

Navigated to Hovers page
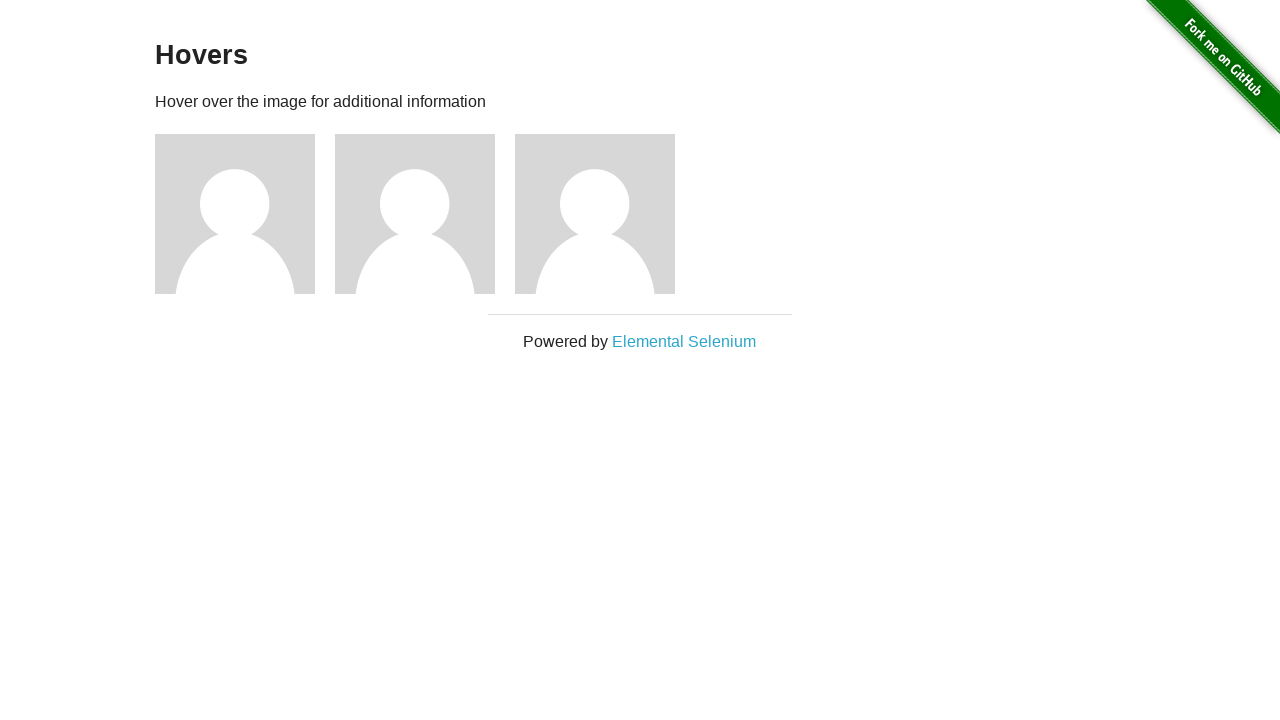

Verified page heading is 'Hovers'
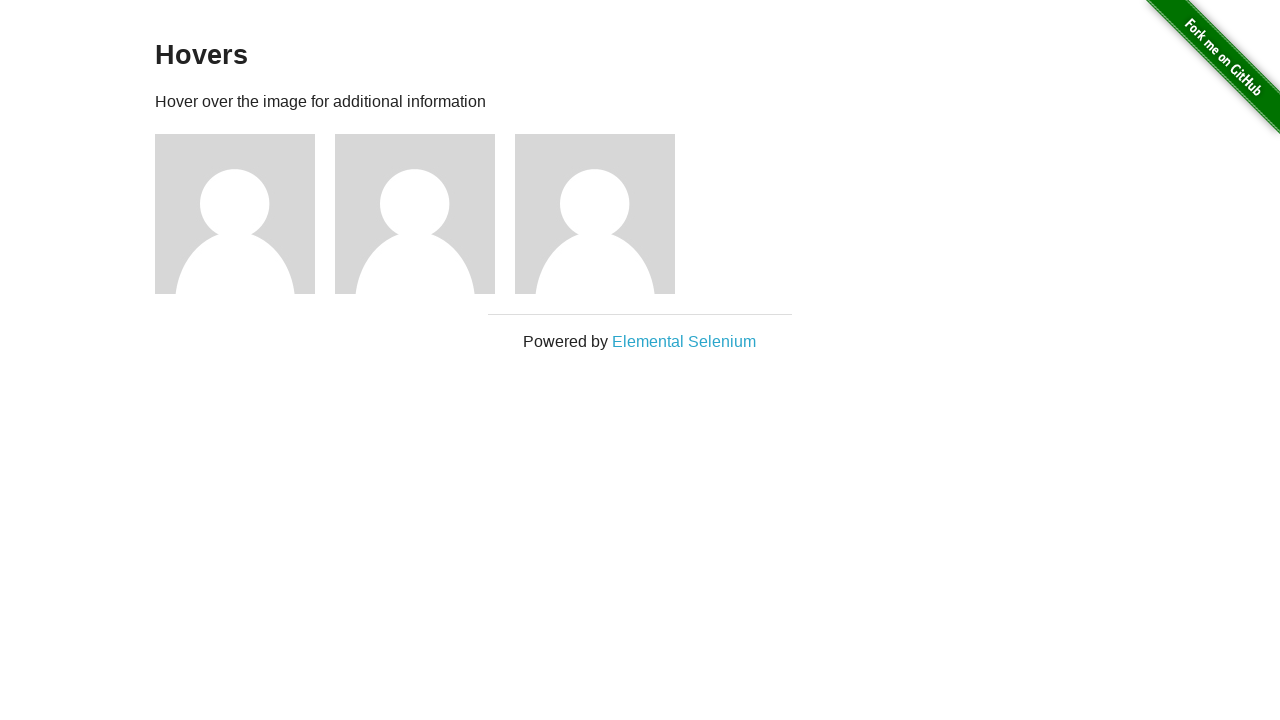

Located all avatar figures
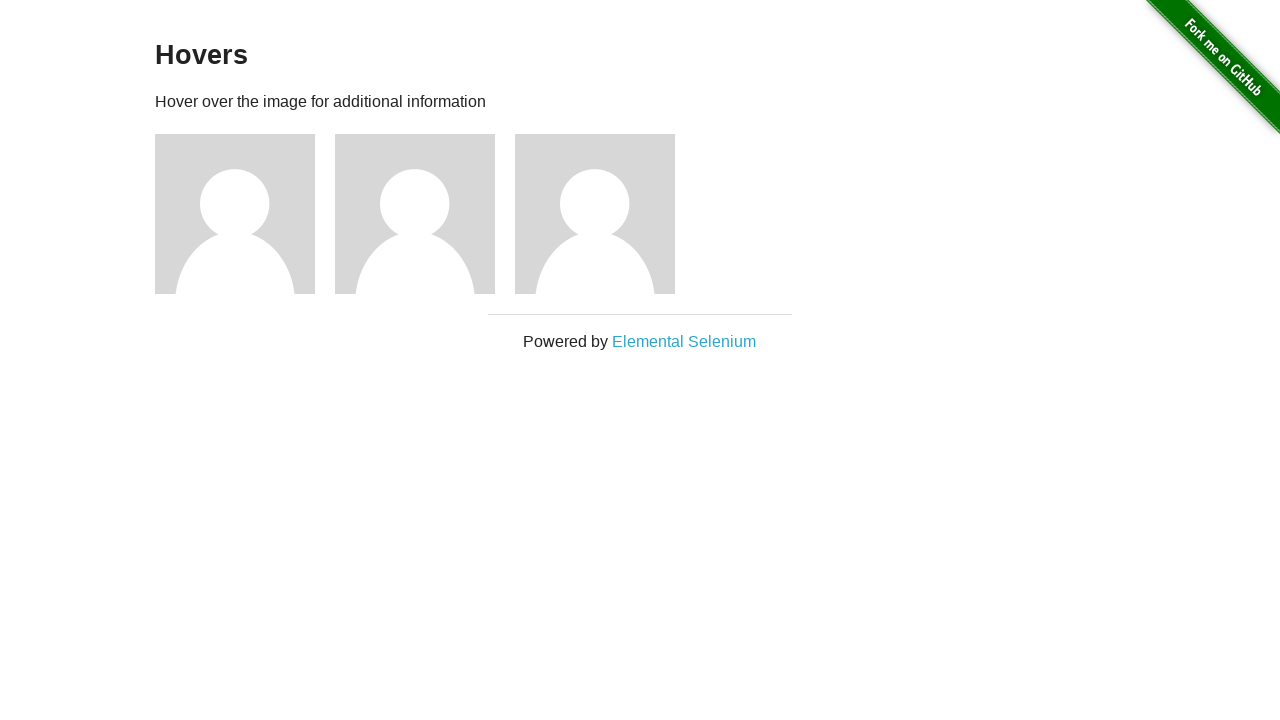

Hovered over avatar 1 at (245, 214) on div.figure >> nth=0
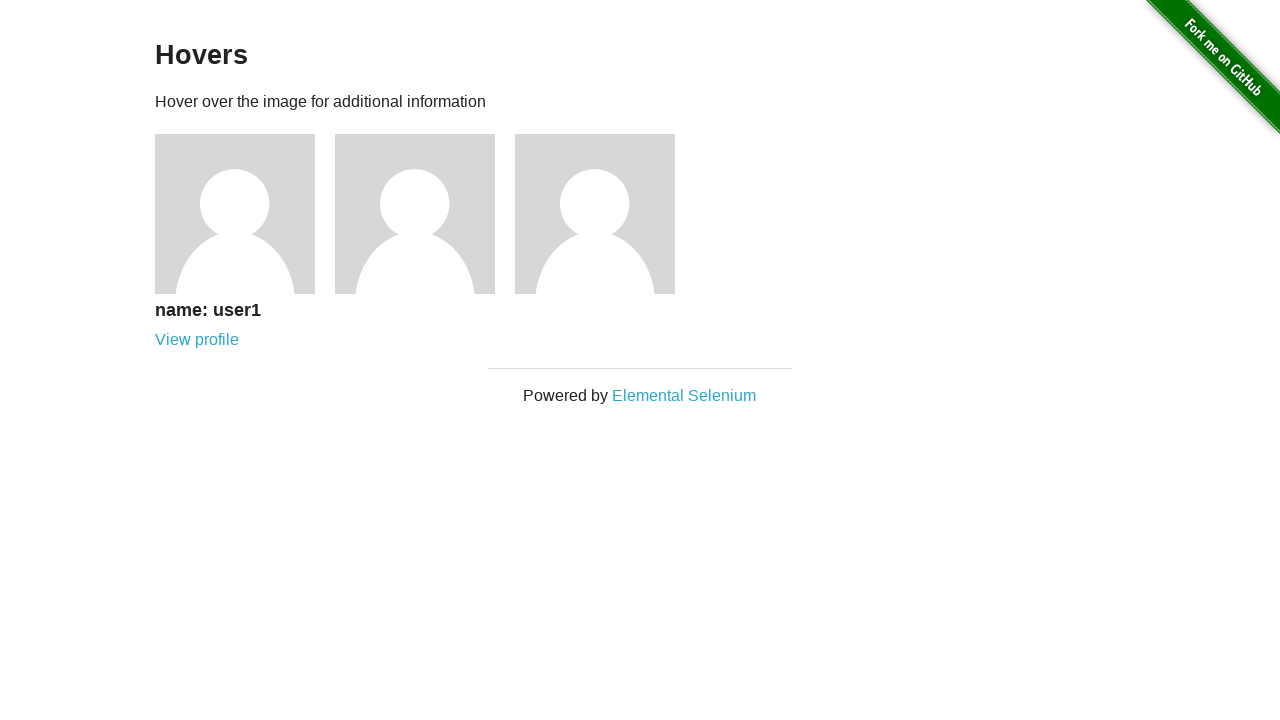

Waited for caption to become visible on avatar 1
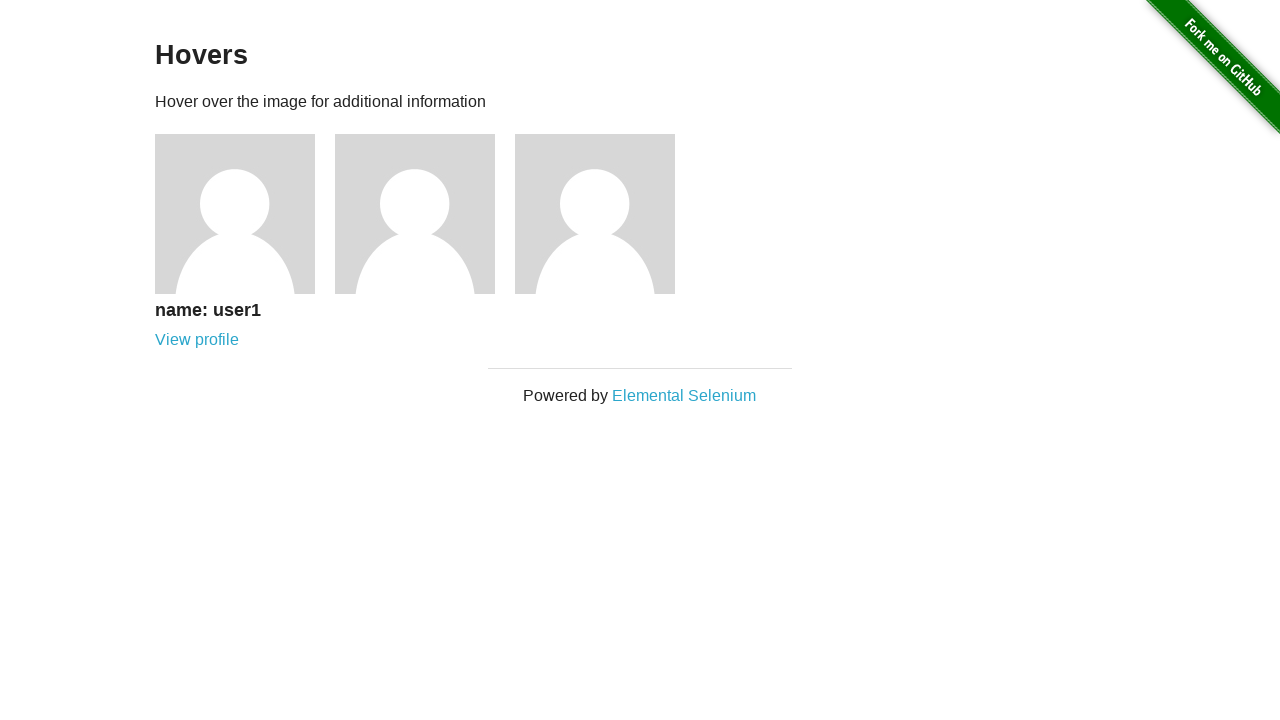

Verified caption is visible on avatar 1
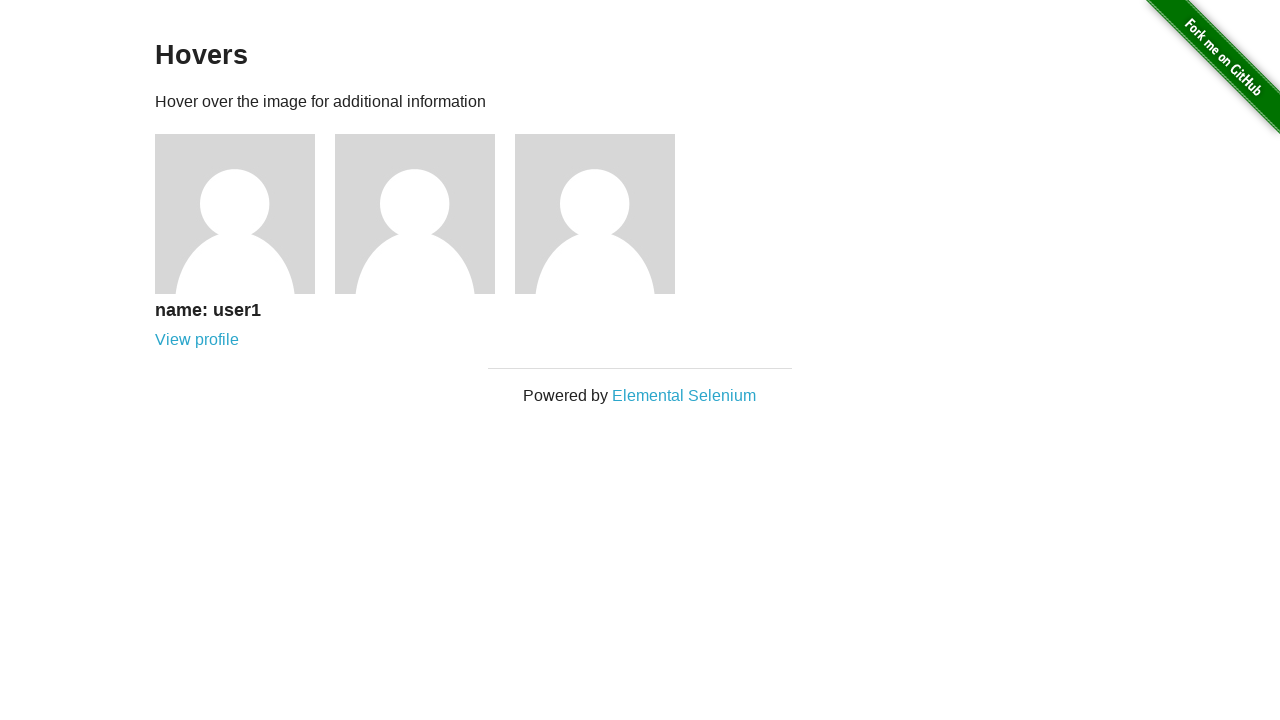

Hovered over avatar 2 at (425, 214) on div.figure >> nth=1
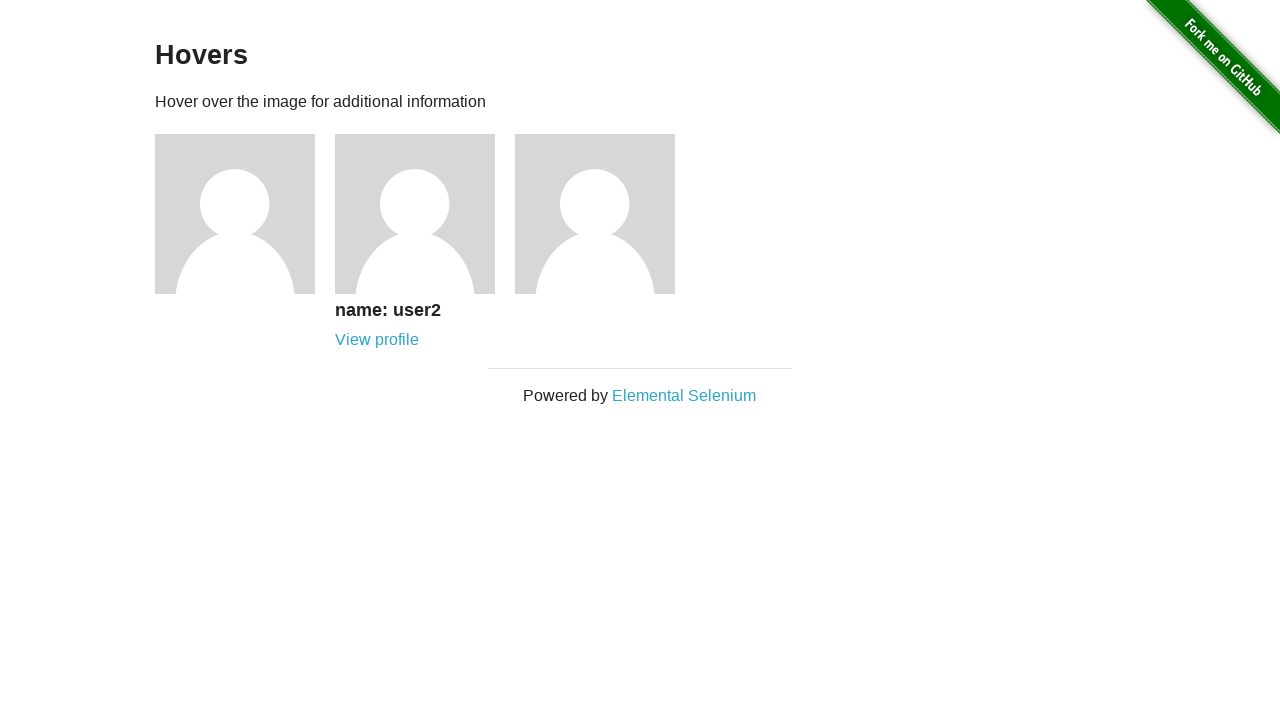

Waited for caption to become visible on avatar 2
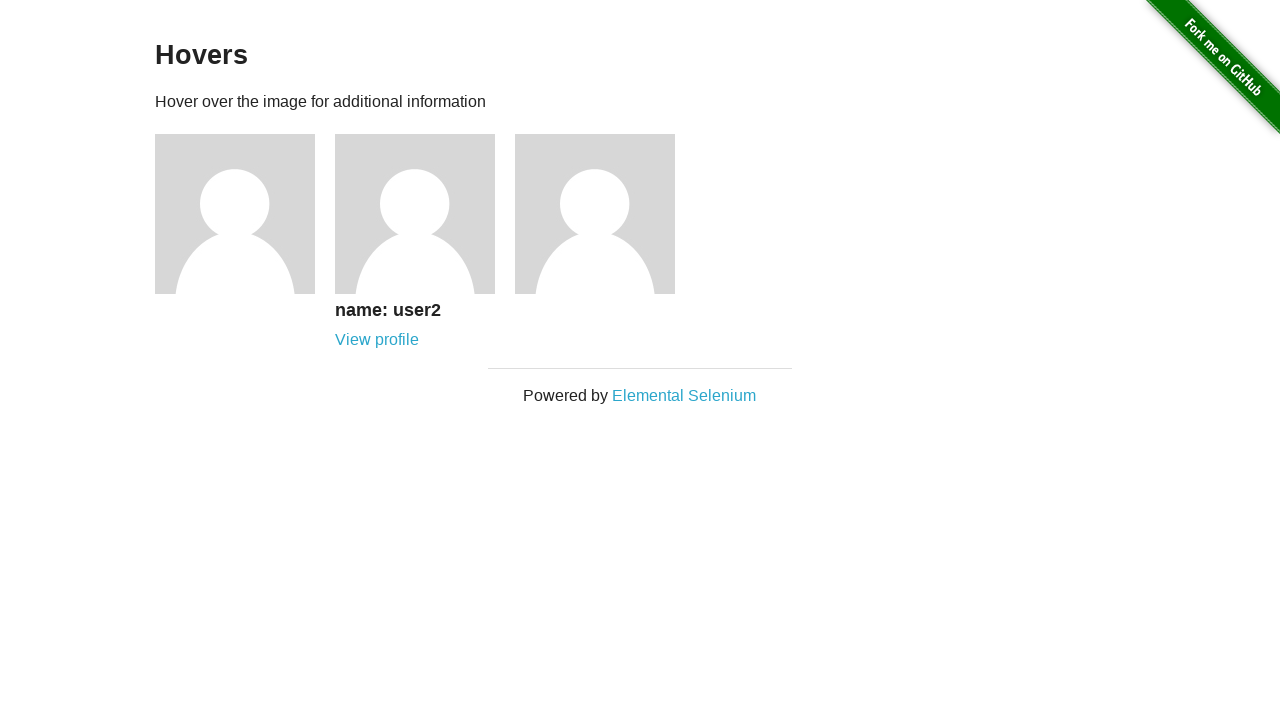

Verified caption is visible on avatar 2
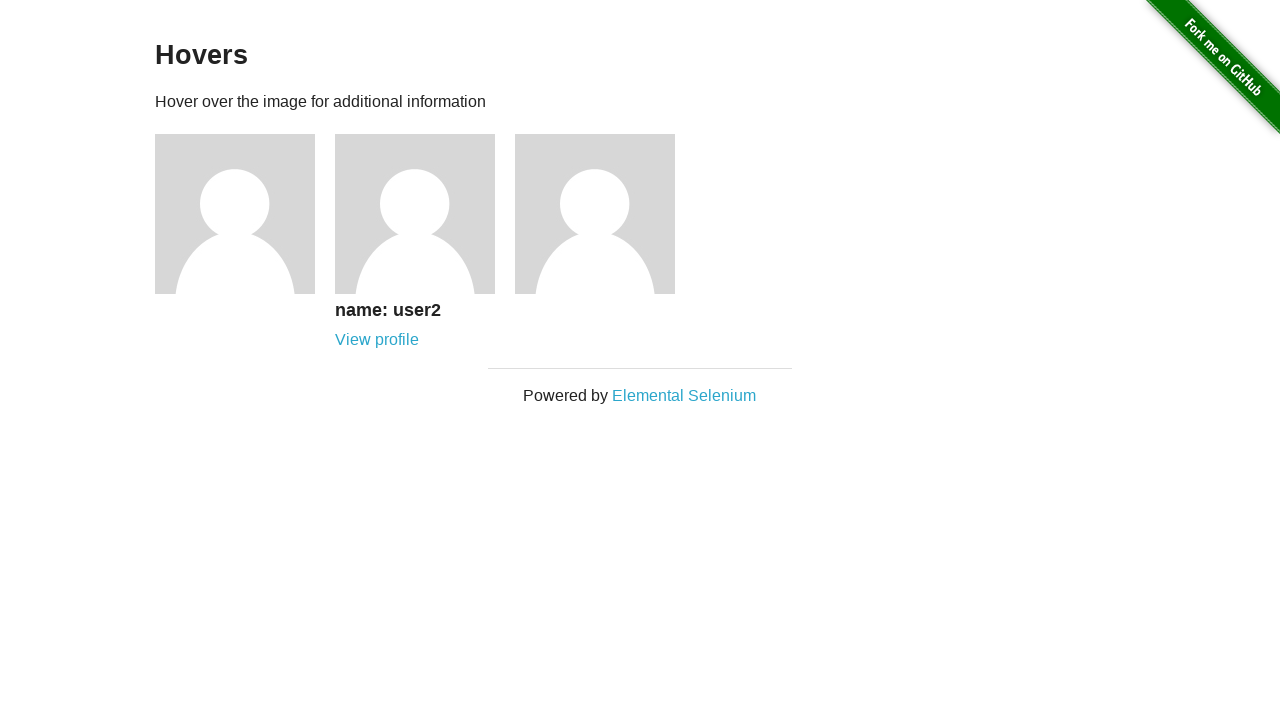

Hovered over avatar 3 at (605, 214) on div.figure >> nth=2
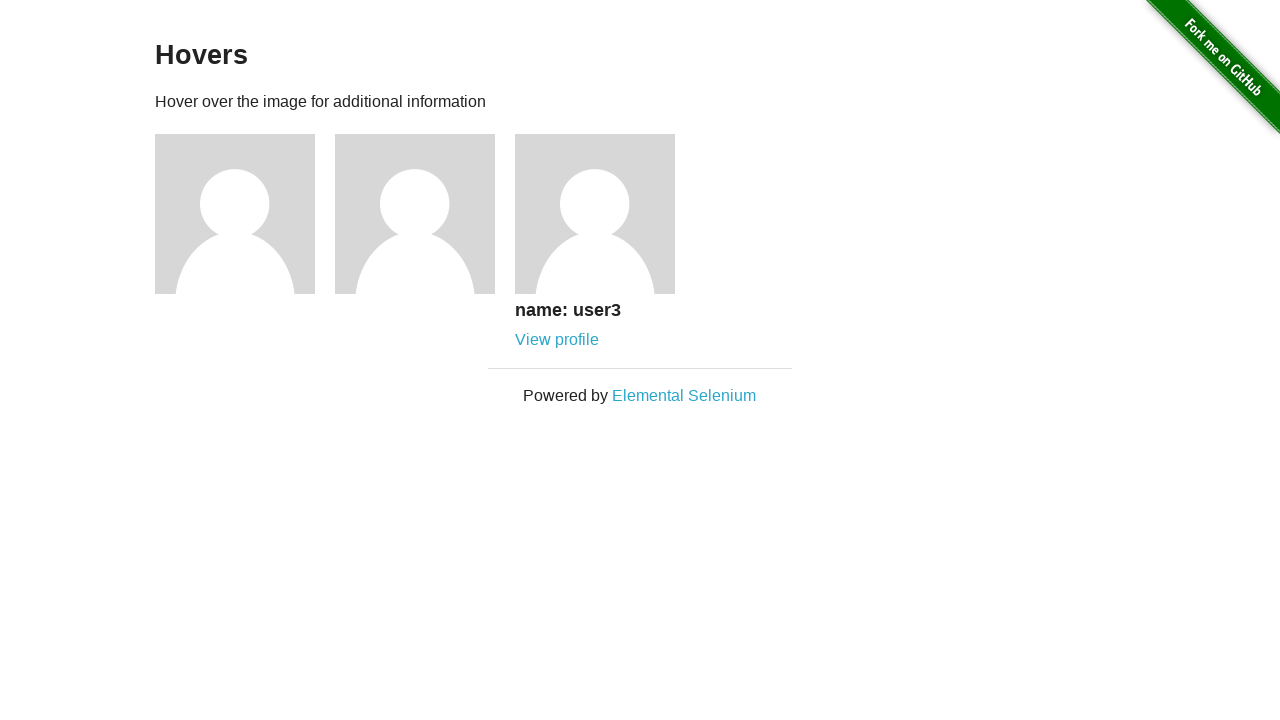

Waited for caption to become visible on avatar 3
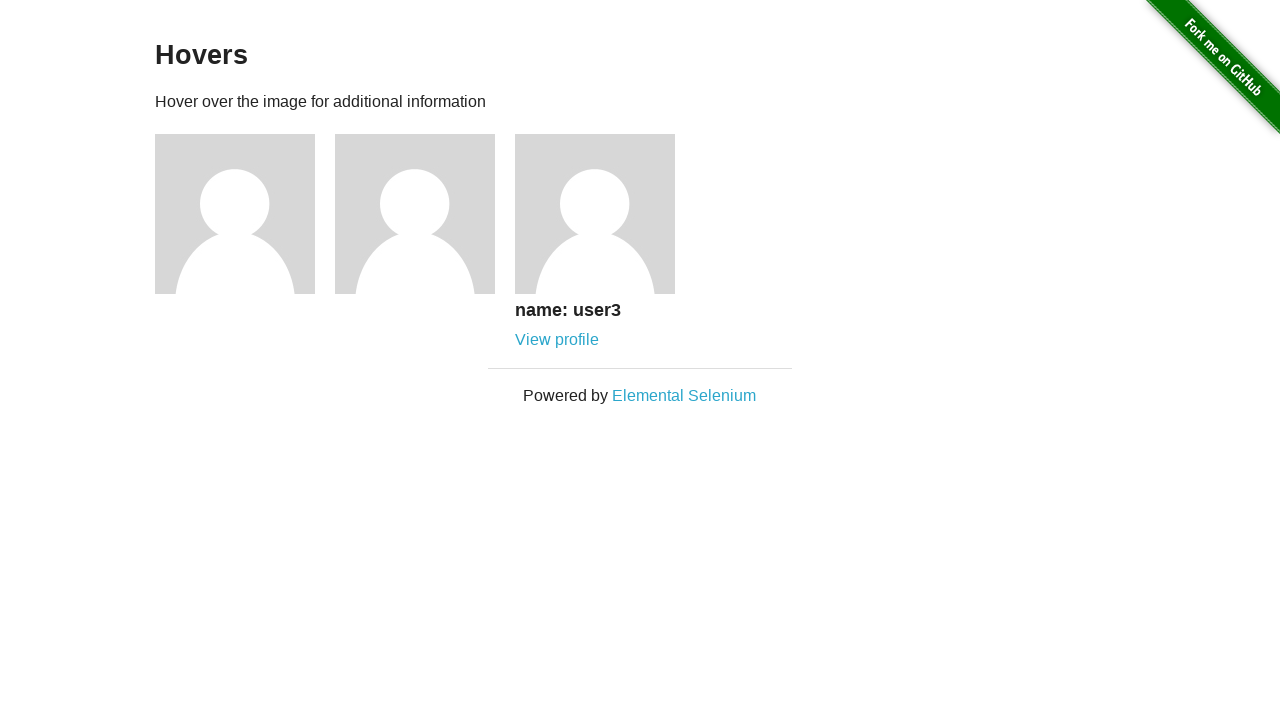

Verified caption is visible on avatar 3
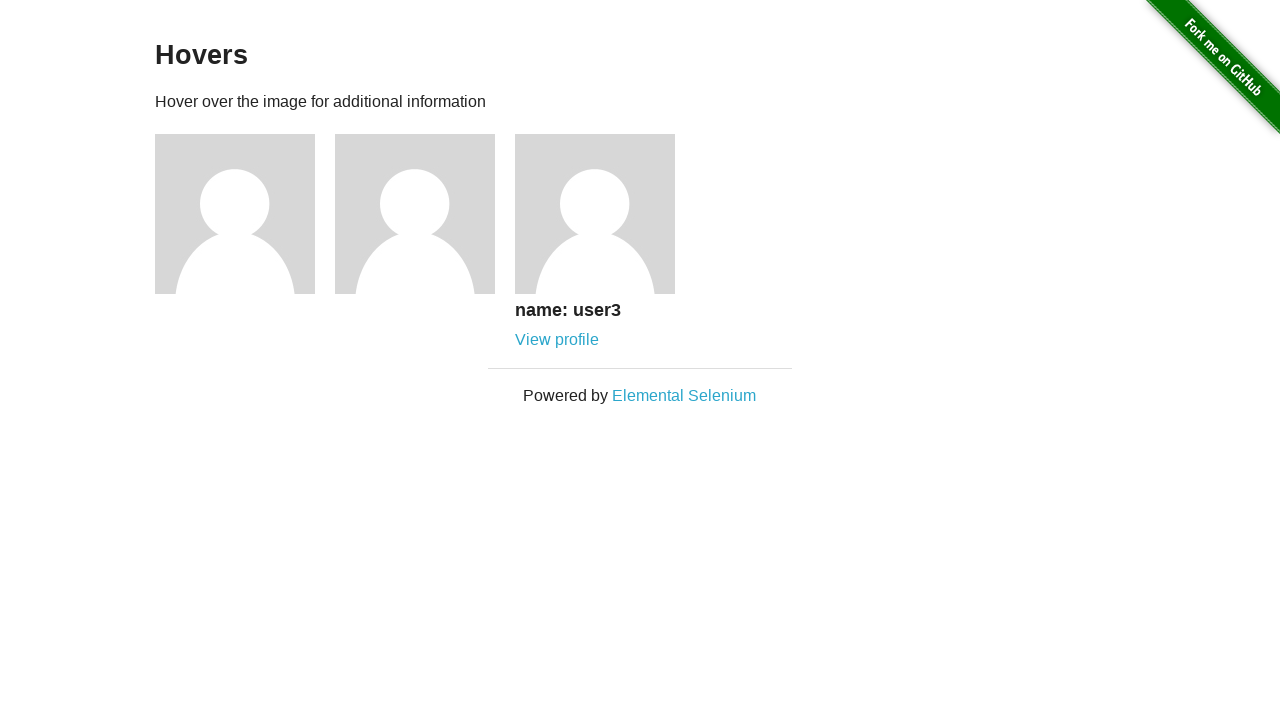

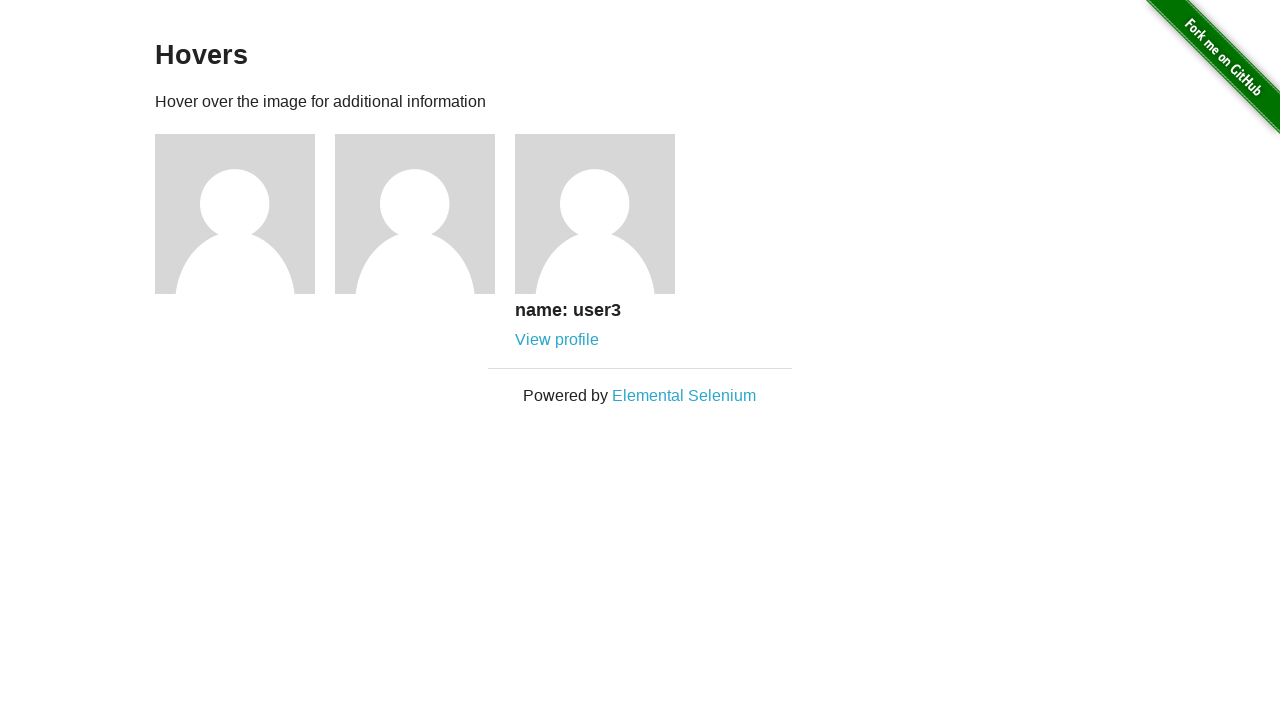